Opens USPS homepage and clicks on the Send Mail & Packages navigation link

Starting URL: https://www.usps.com/

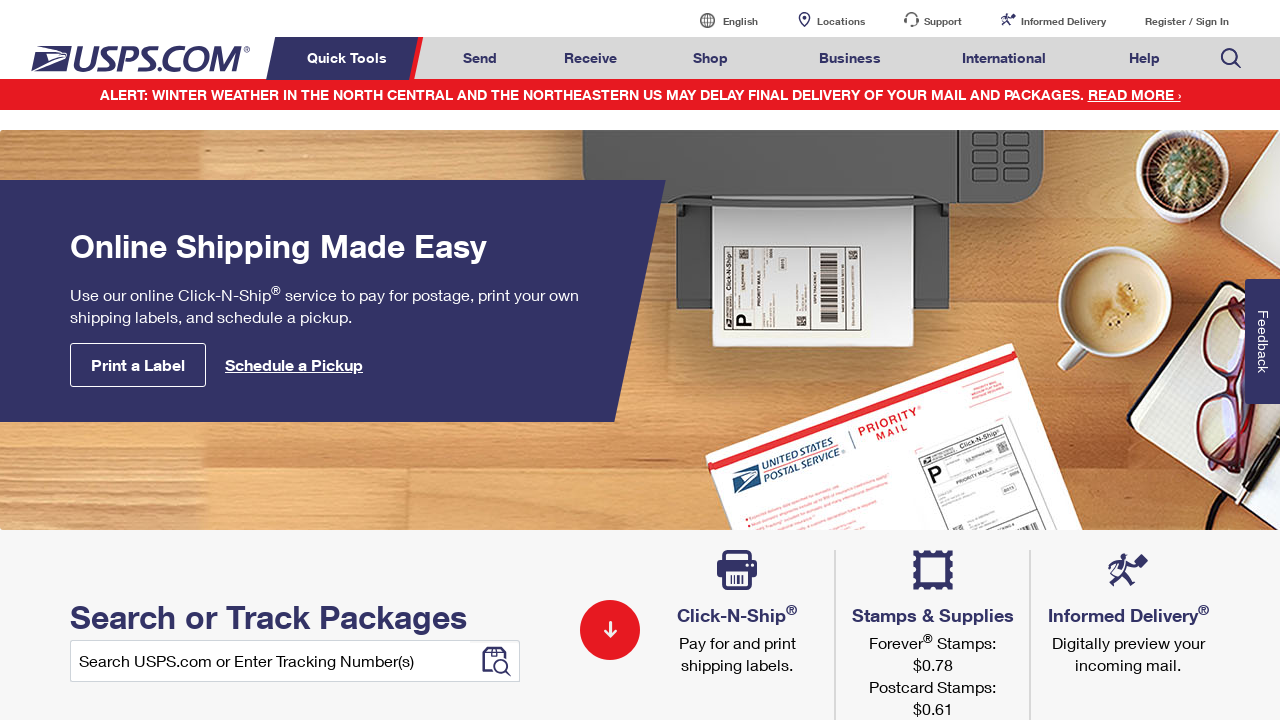

Clicked on Send Mail & Packages navigation link at (480, 58) on a#mail-ship-width
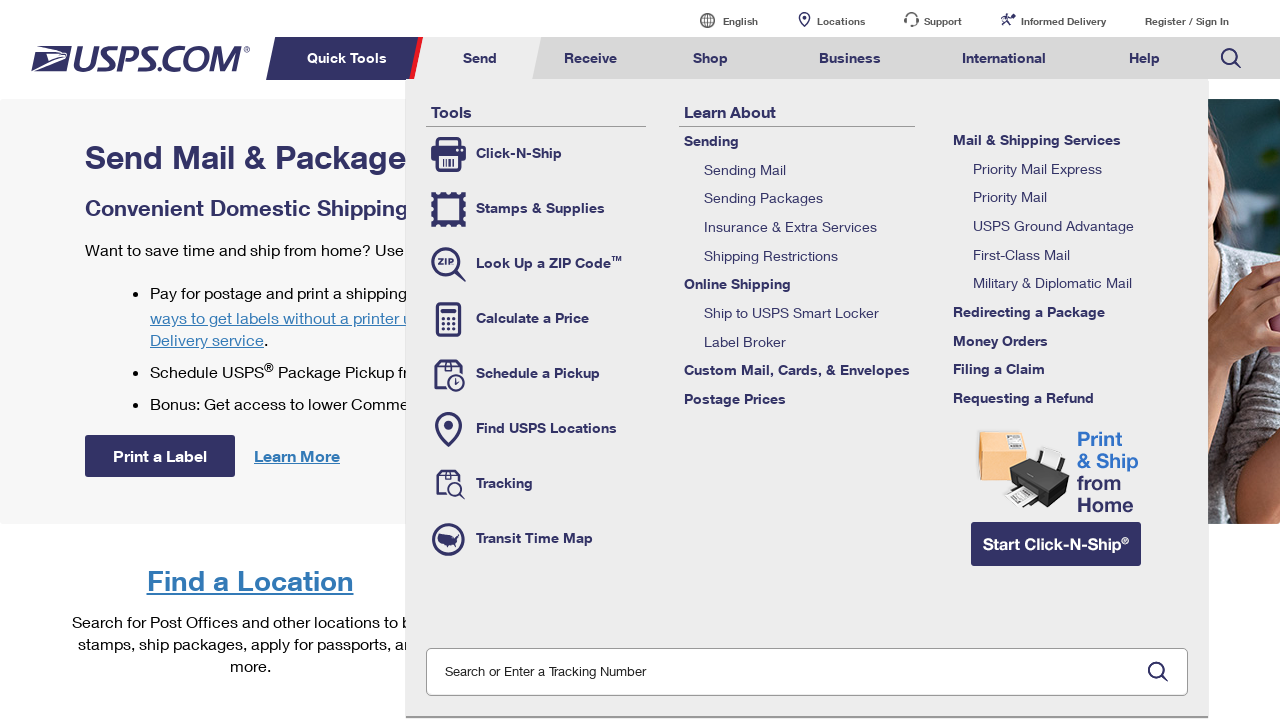

Page loaded and DOM content ready
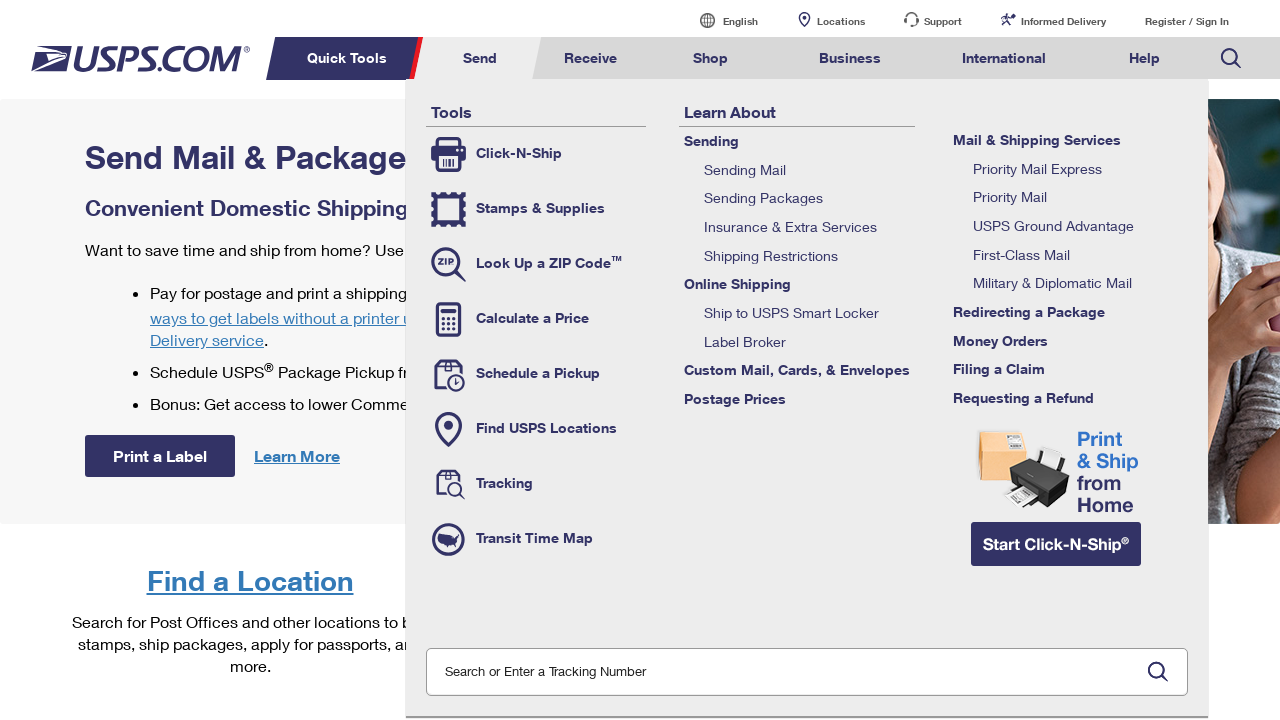

Verified page title is 'Send Mail & Packages | USPS'
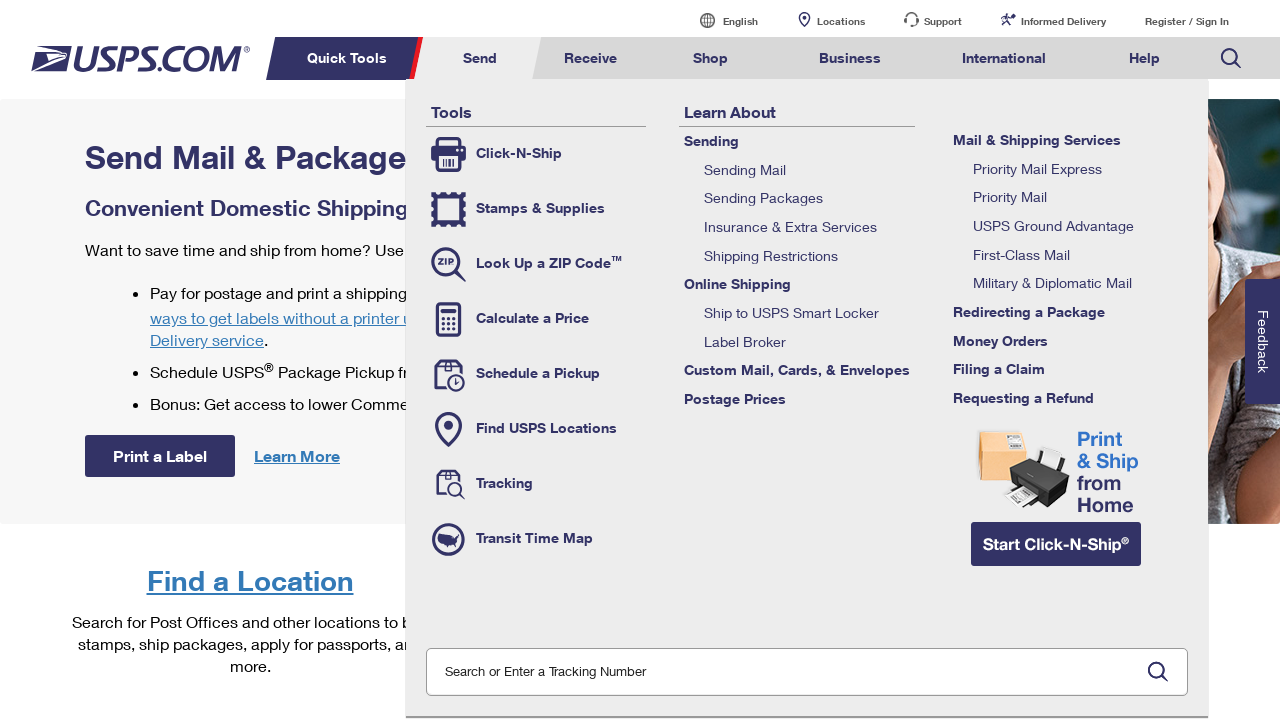

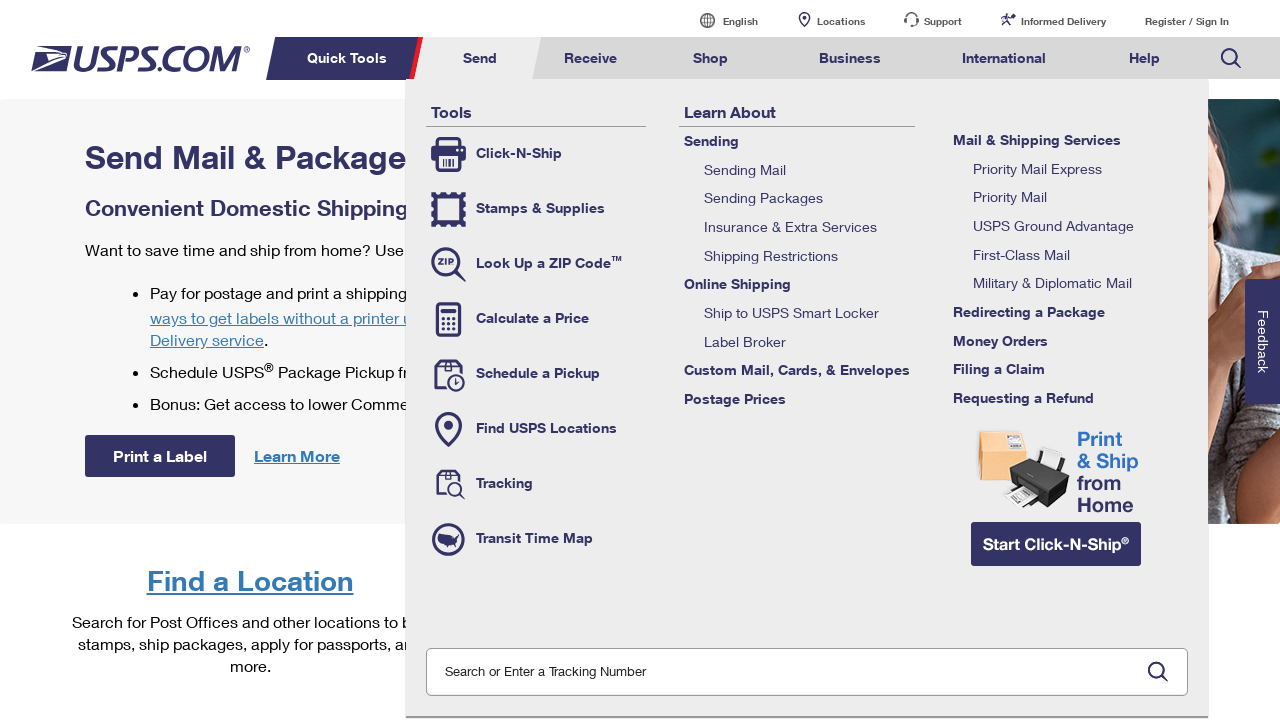